Tests drag and drop functionality by dragging an element and dropping it onto another element

Starting URL: https://jqueryui.com/droppable

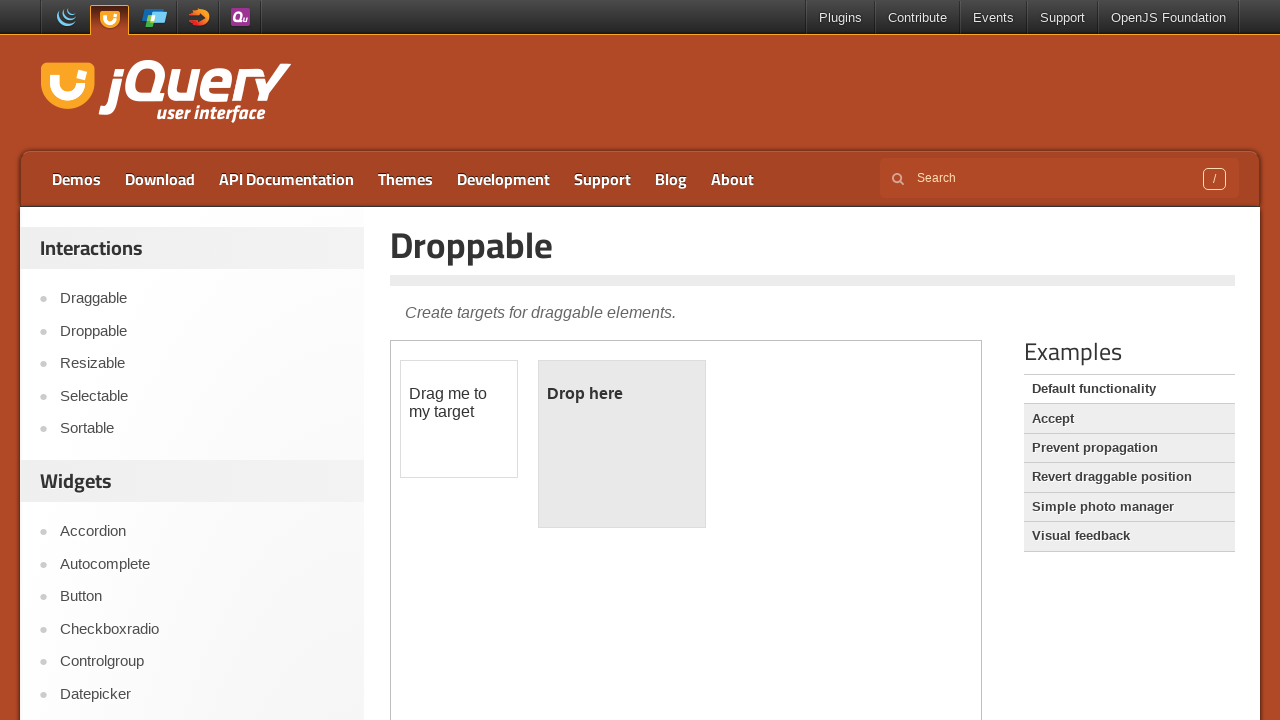

Located the iframe containing the drag and drop demo
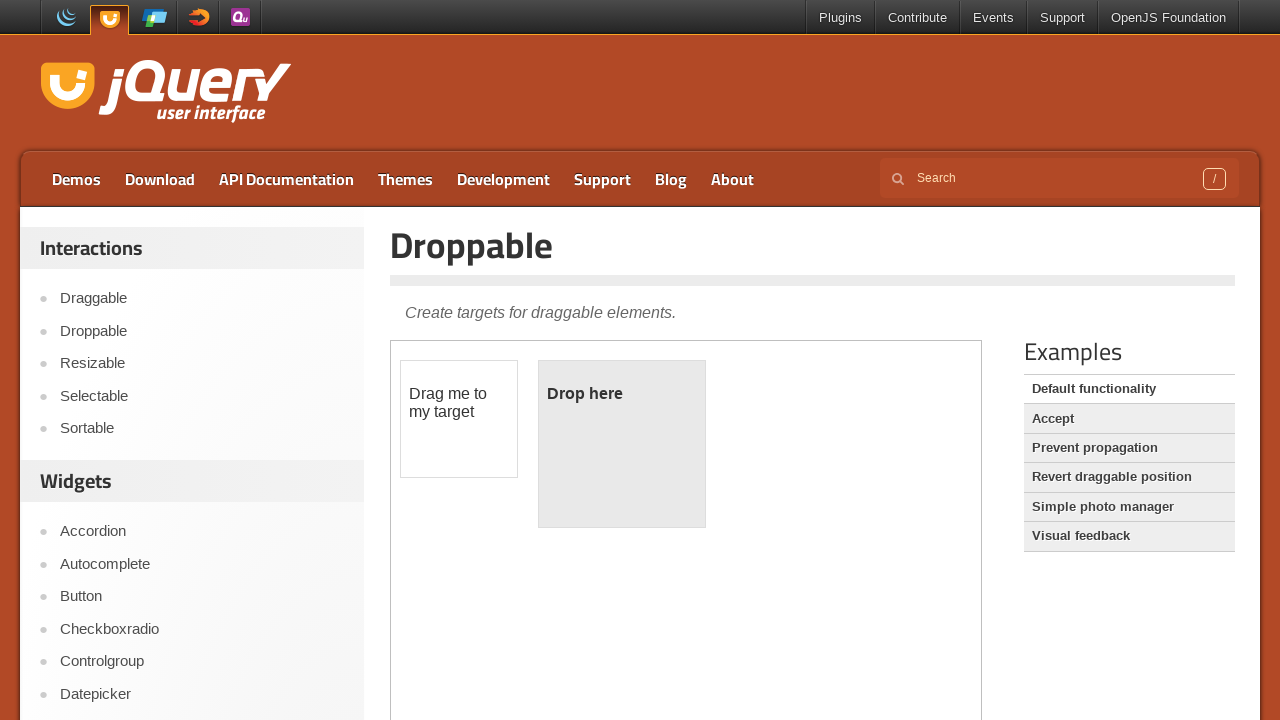

Located the draggable element
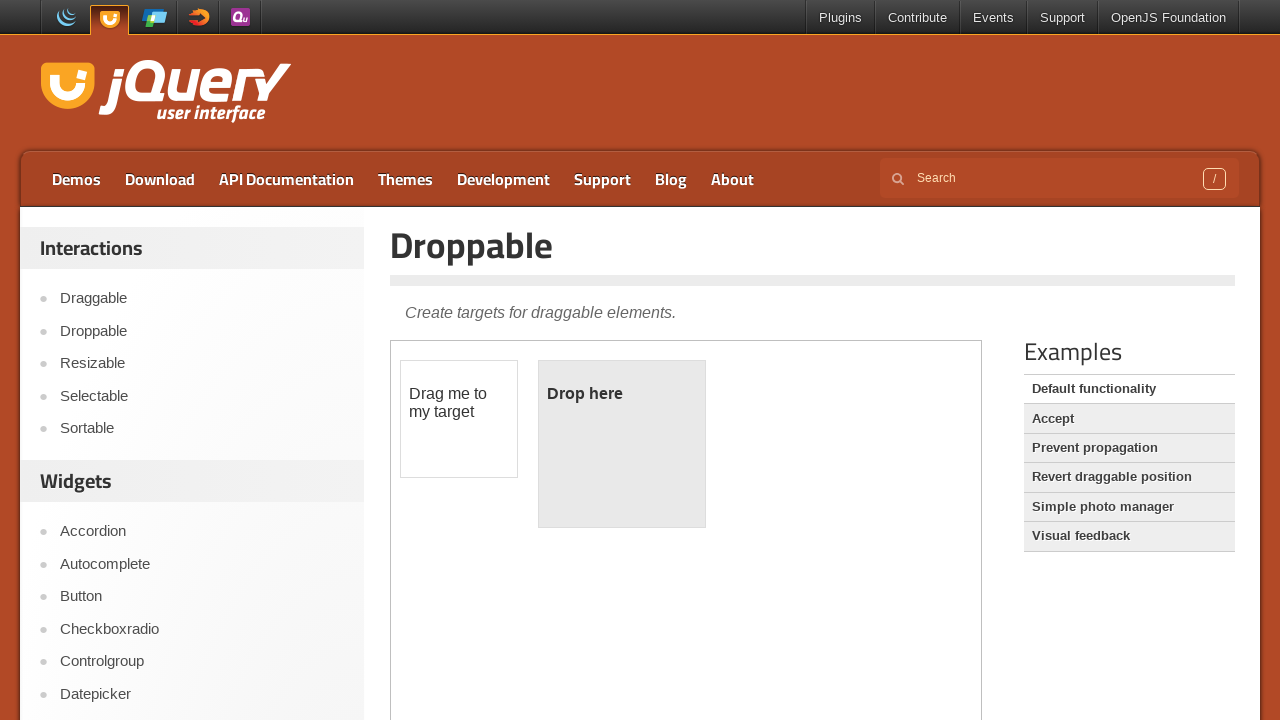

Located the droppable element
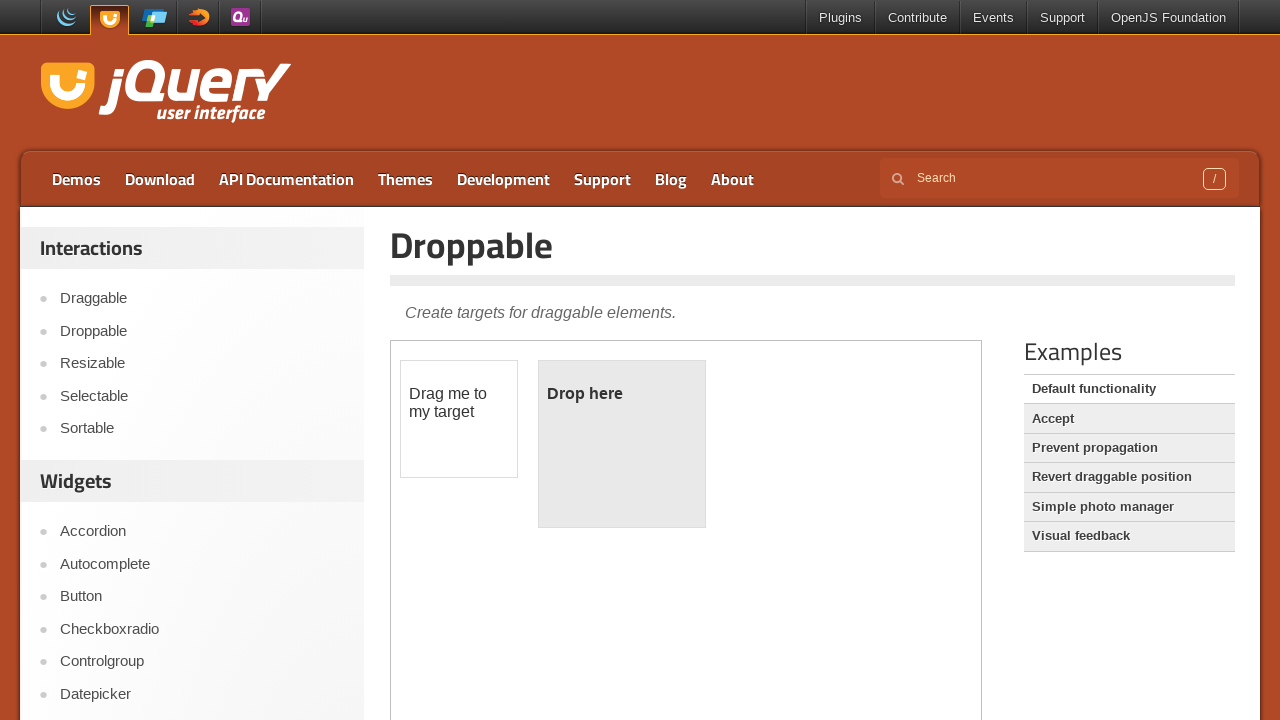

Dragged the draggable element onto the droppable element at (622, 444)
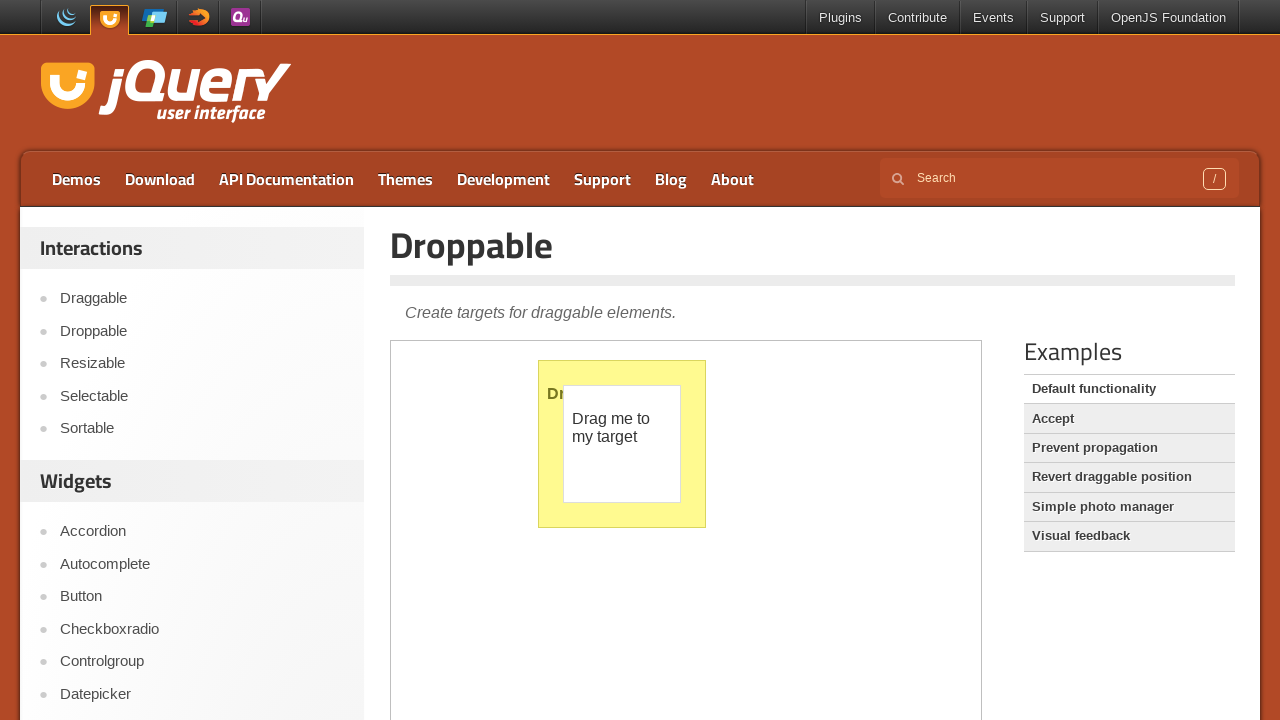

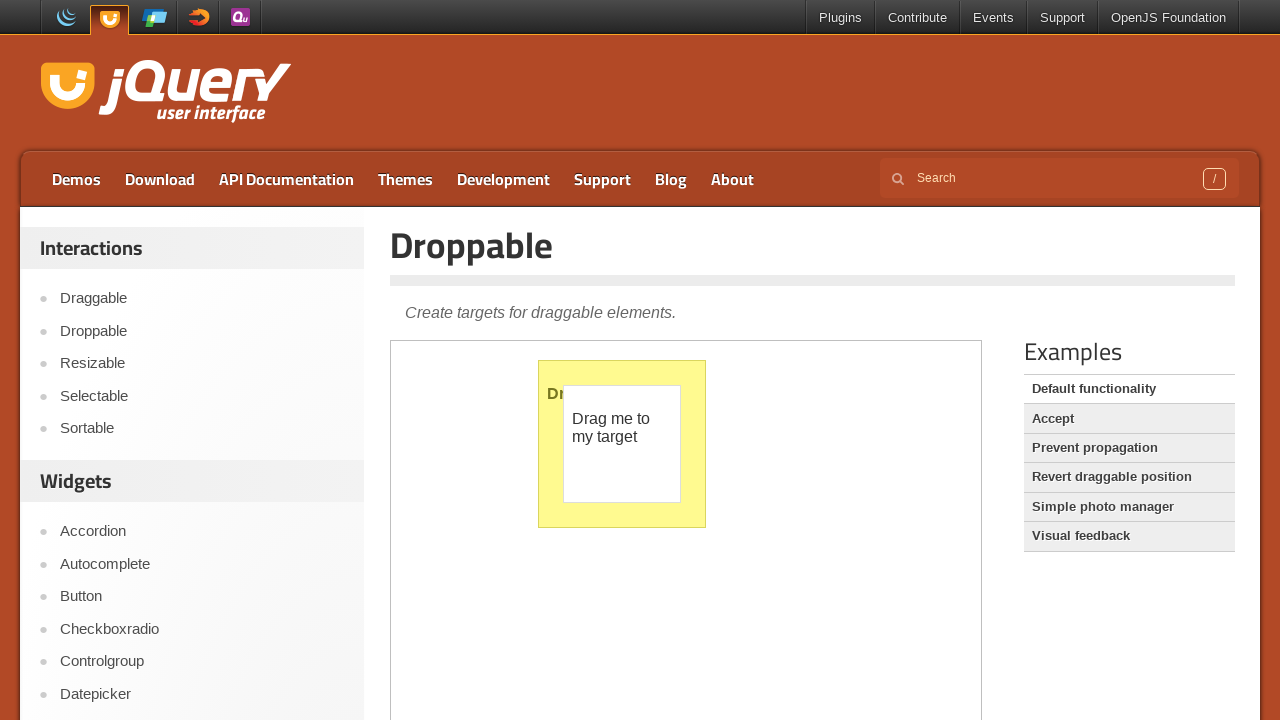